Tests CSS selector functionality by filling an email field on the Zoho signup page using a CSS attribute contains selector

Starting URL: https://www.zoho.com/signup.html

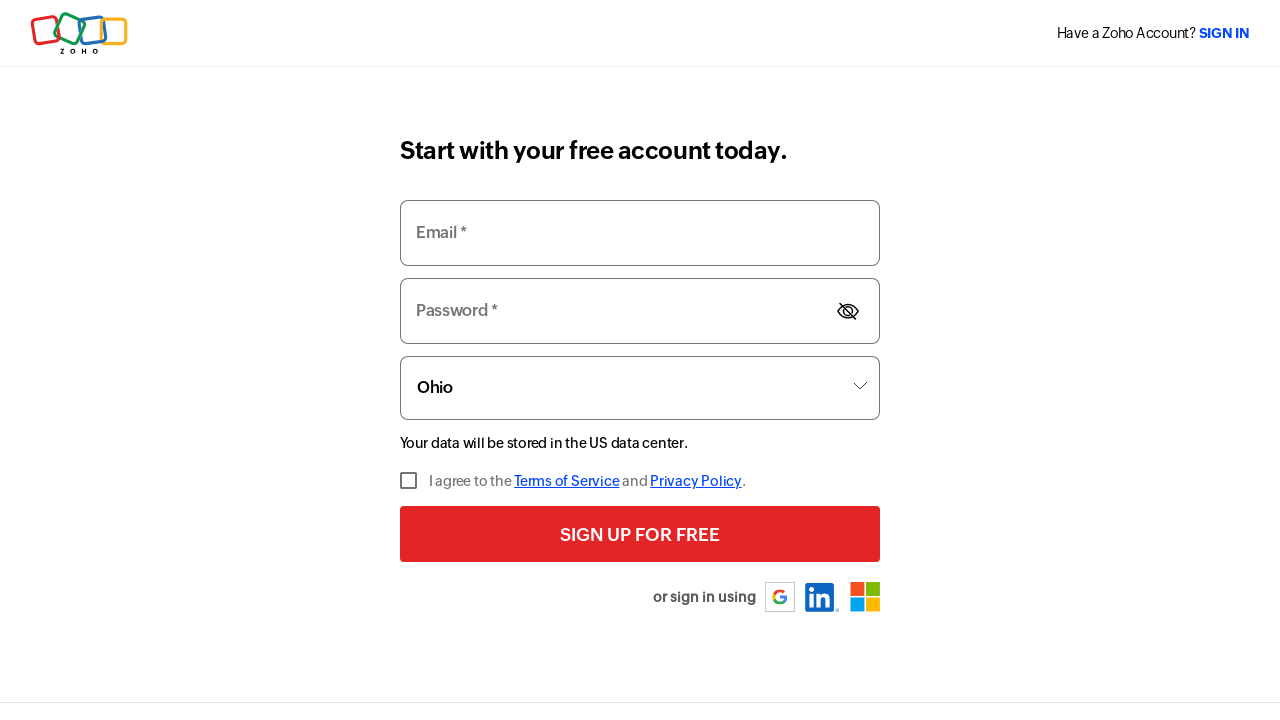

Filled email field using CSS attribute contains selector with 'testuser2024@example.com' on input[name*='email']
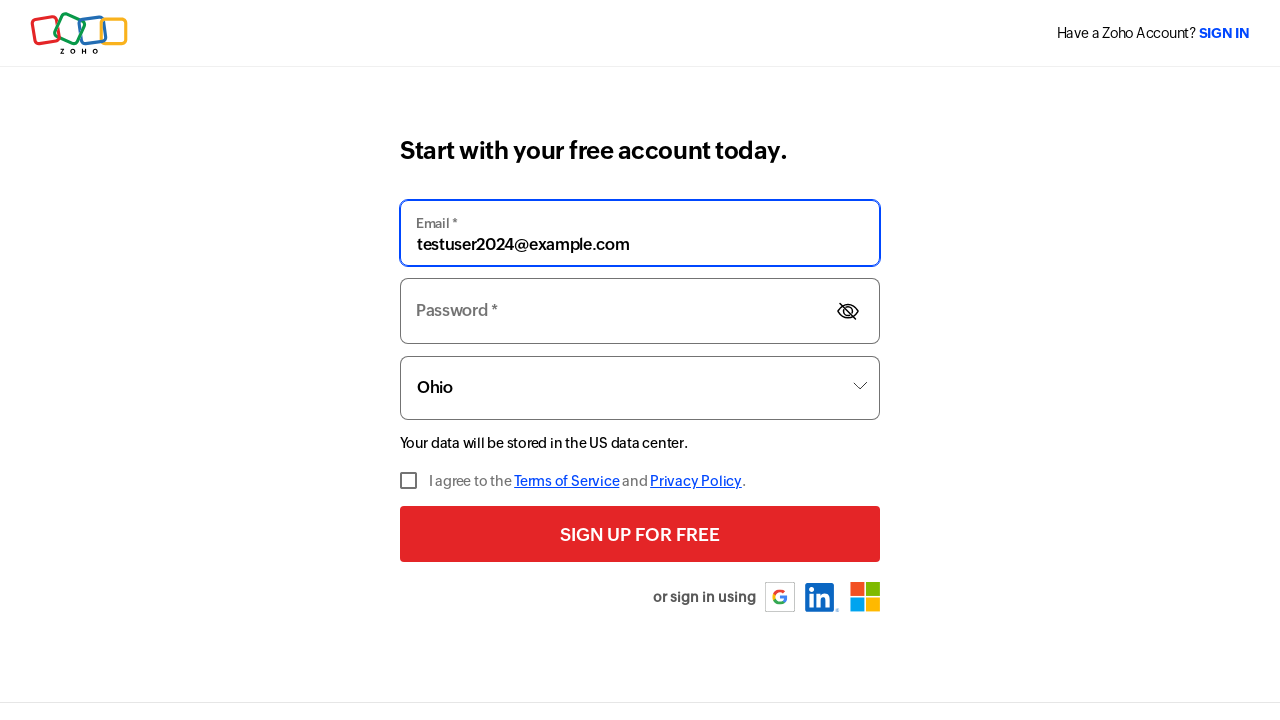

Waited 1 second to verify email field fill action completed
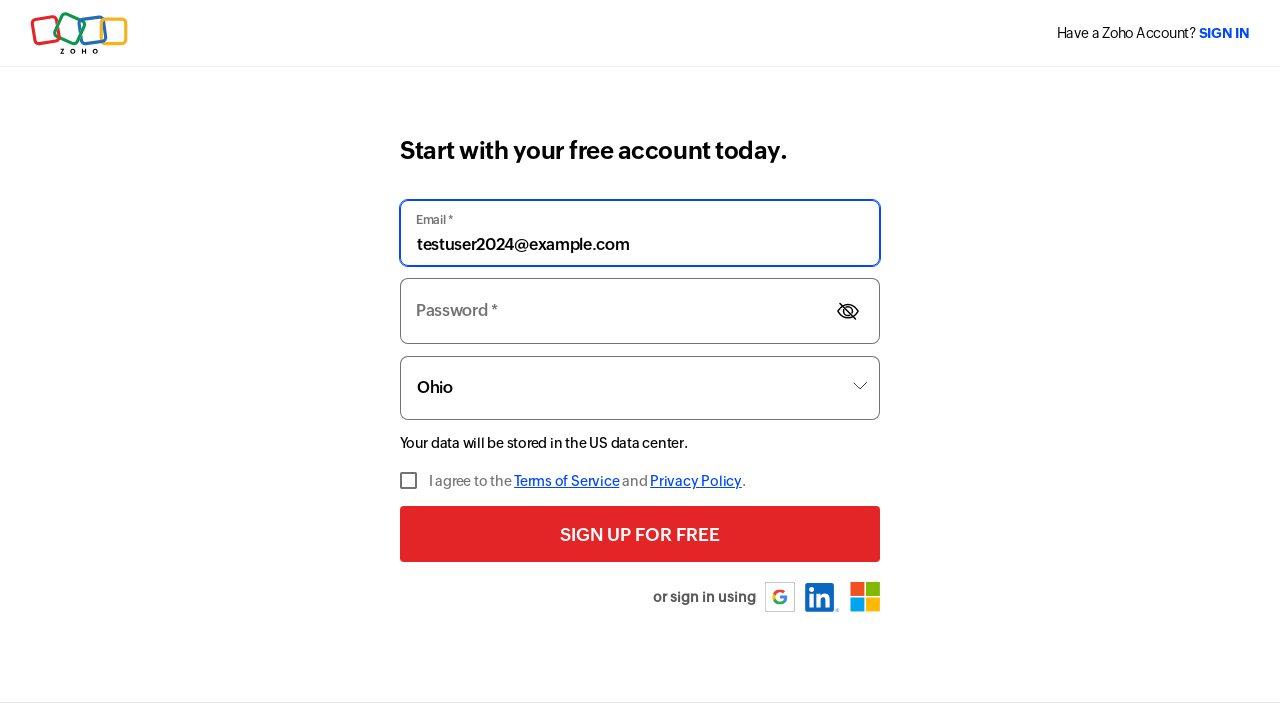

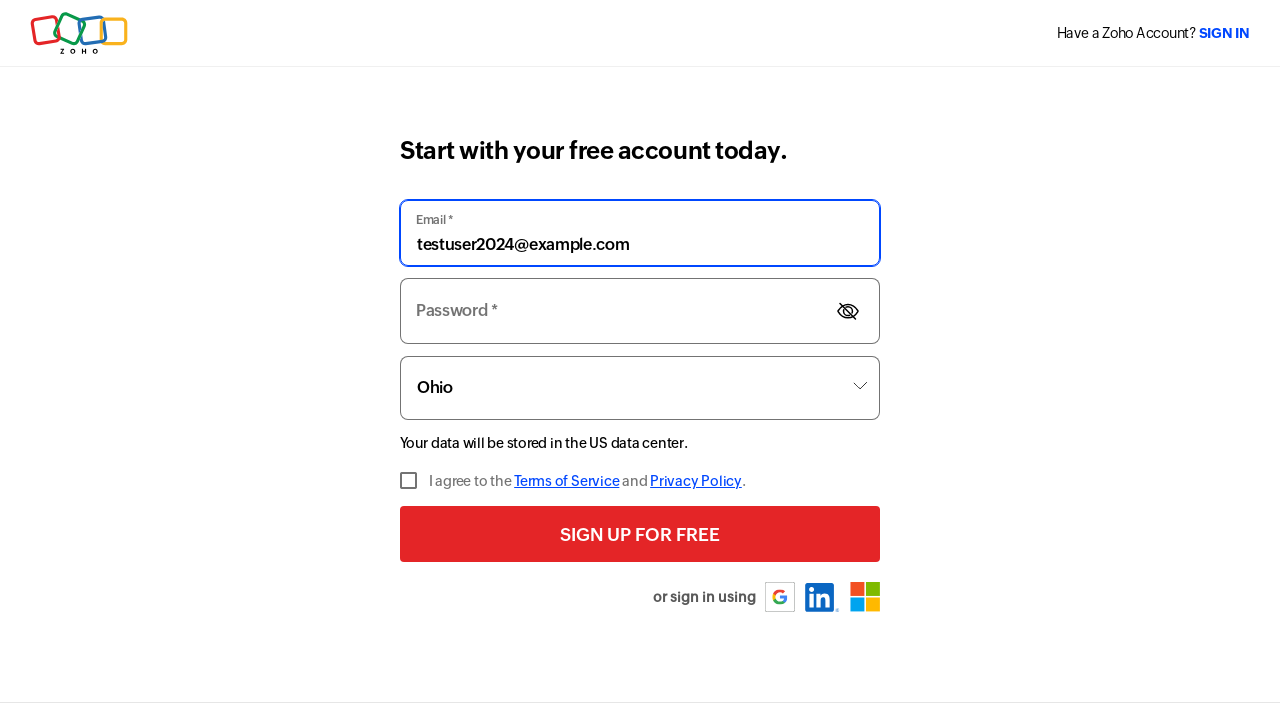